Tests keyboard actions on a text comparison tool by selecting all text in the source editor, copying it, then pasting it into the destination editor using keyboard shortcuts (Ctrl+A, Ctrl+C, Ctrl+V).

Starting URL: https://extendsclass.com/text-compare.html

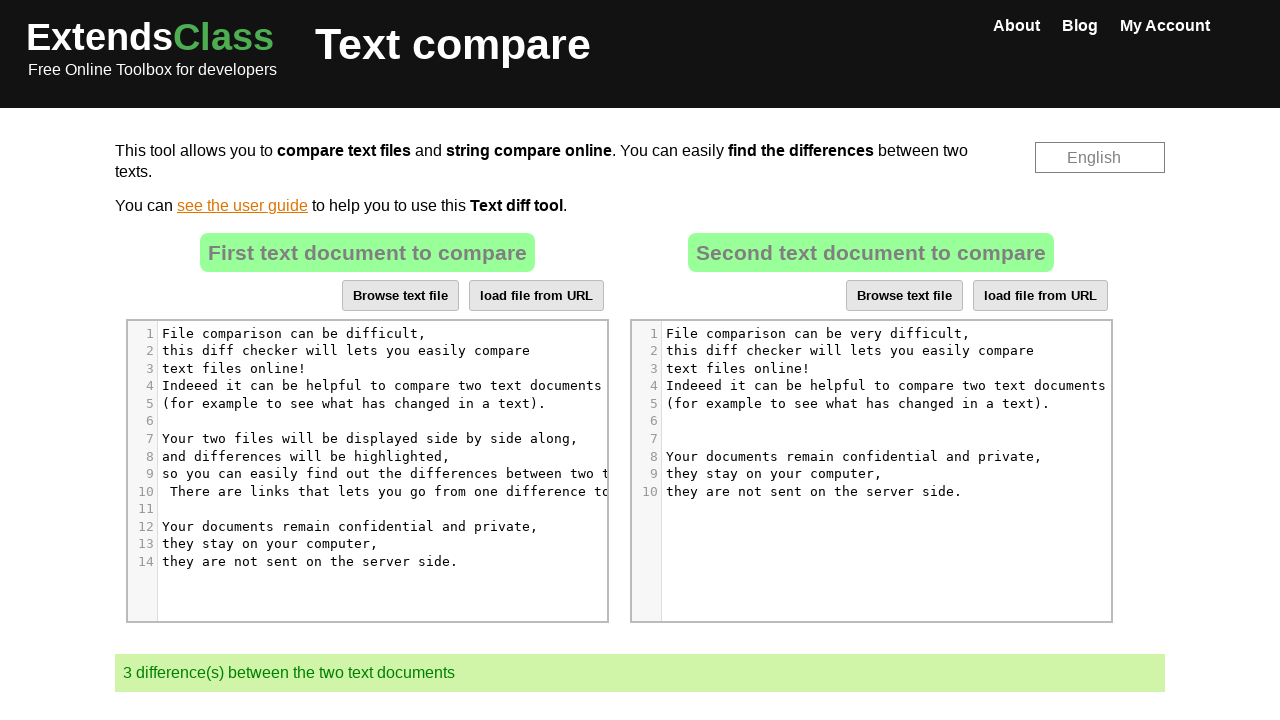

Waited for source editor to load
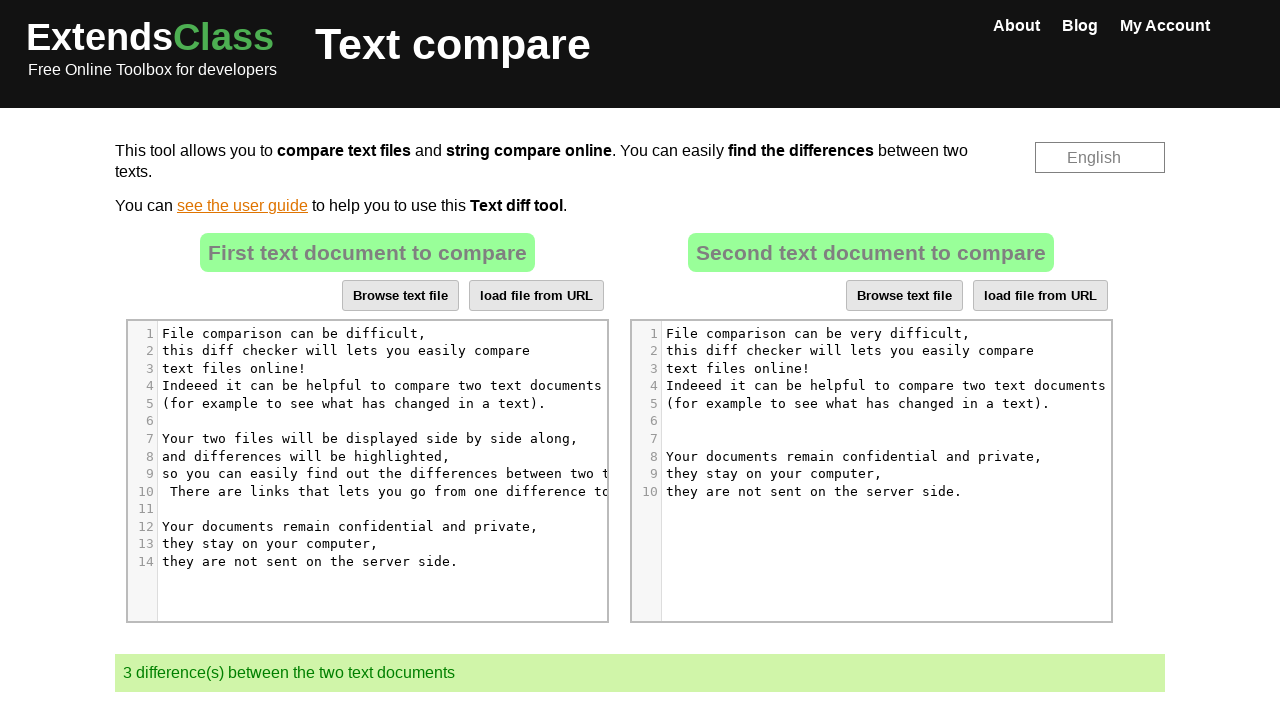

Located source editor element
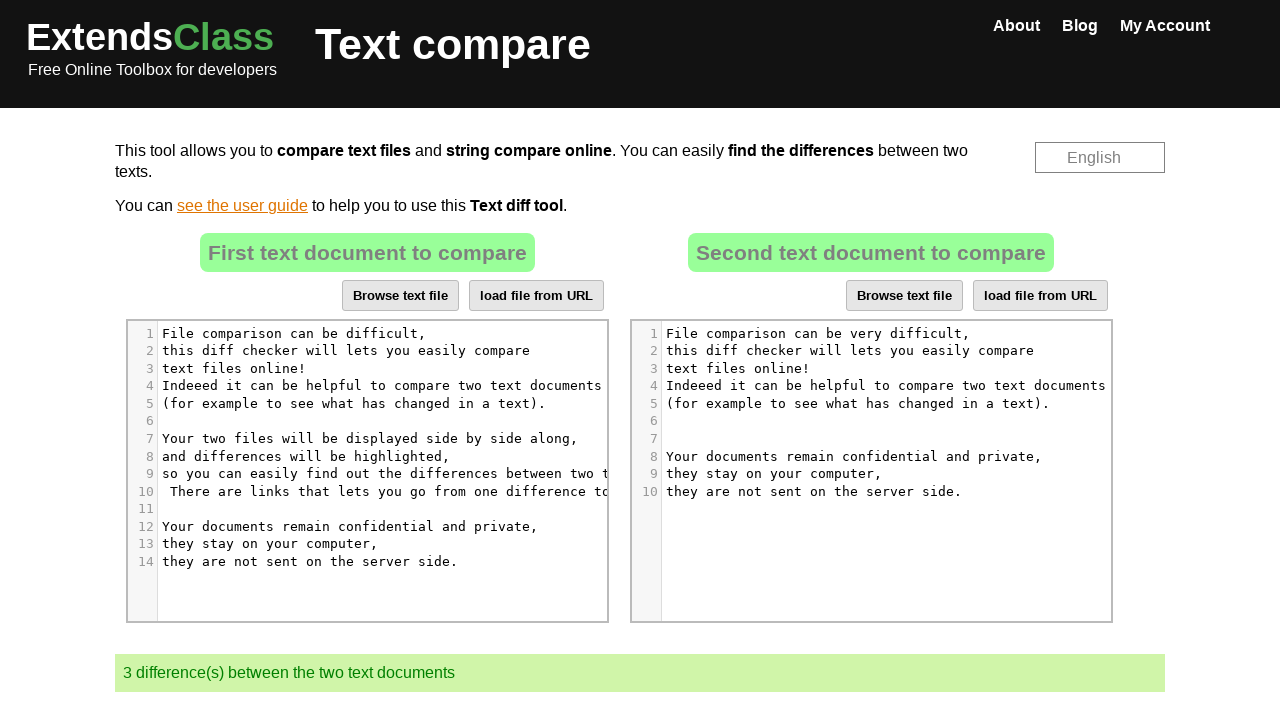

Located destination editor element
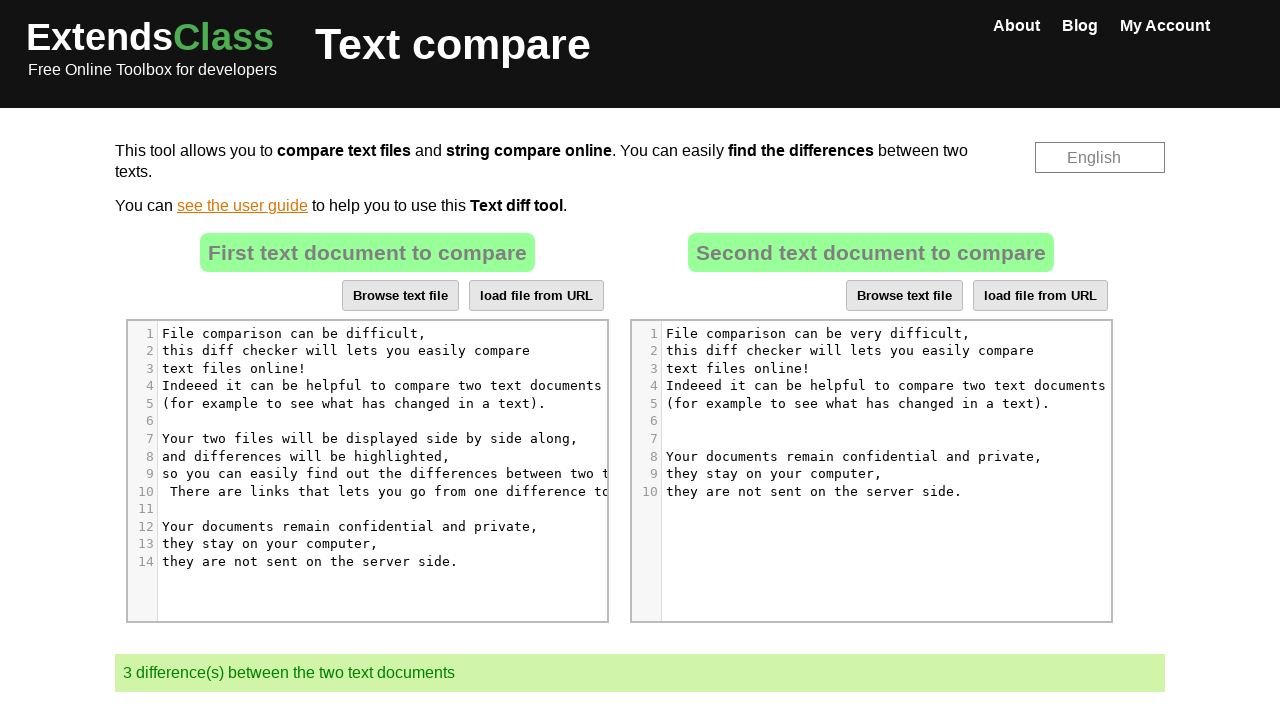

Clicked on source editor at (367, 471) on xpath=//*[@id='dropZone']/div[@class='row-container editor-container']
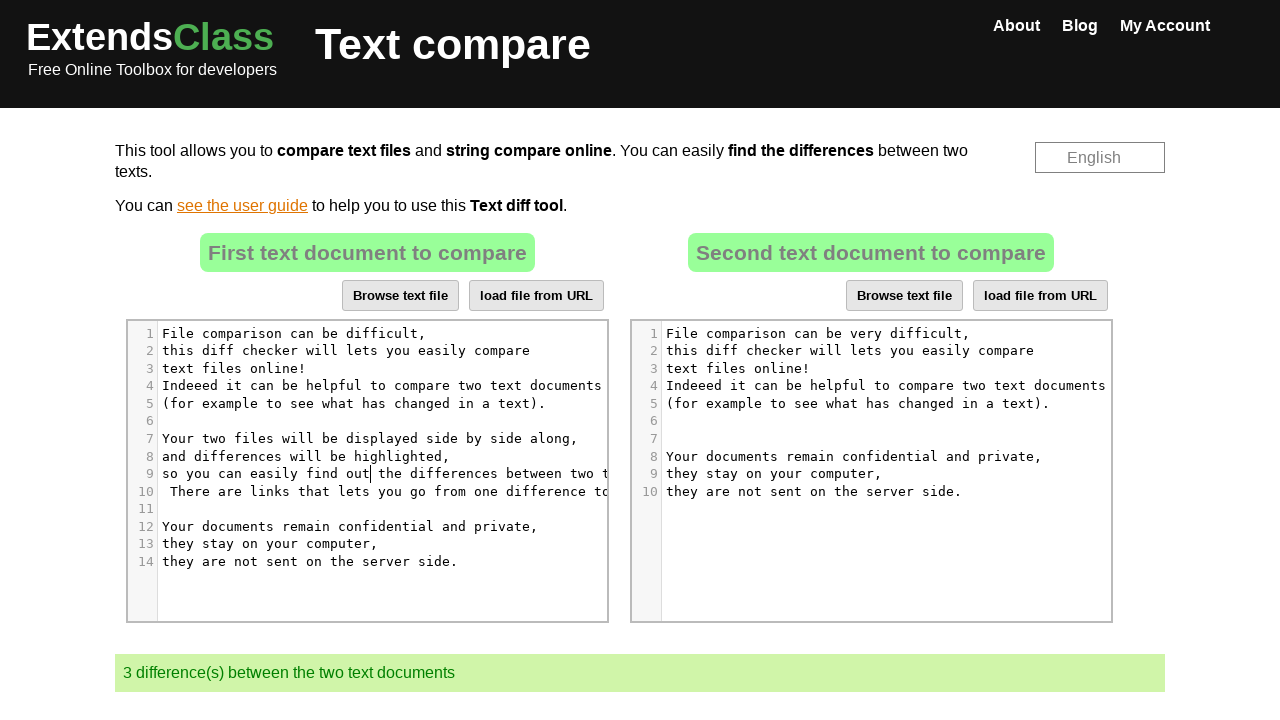

Pressed Ctrl+A to select all text in source editor
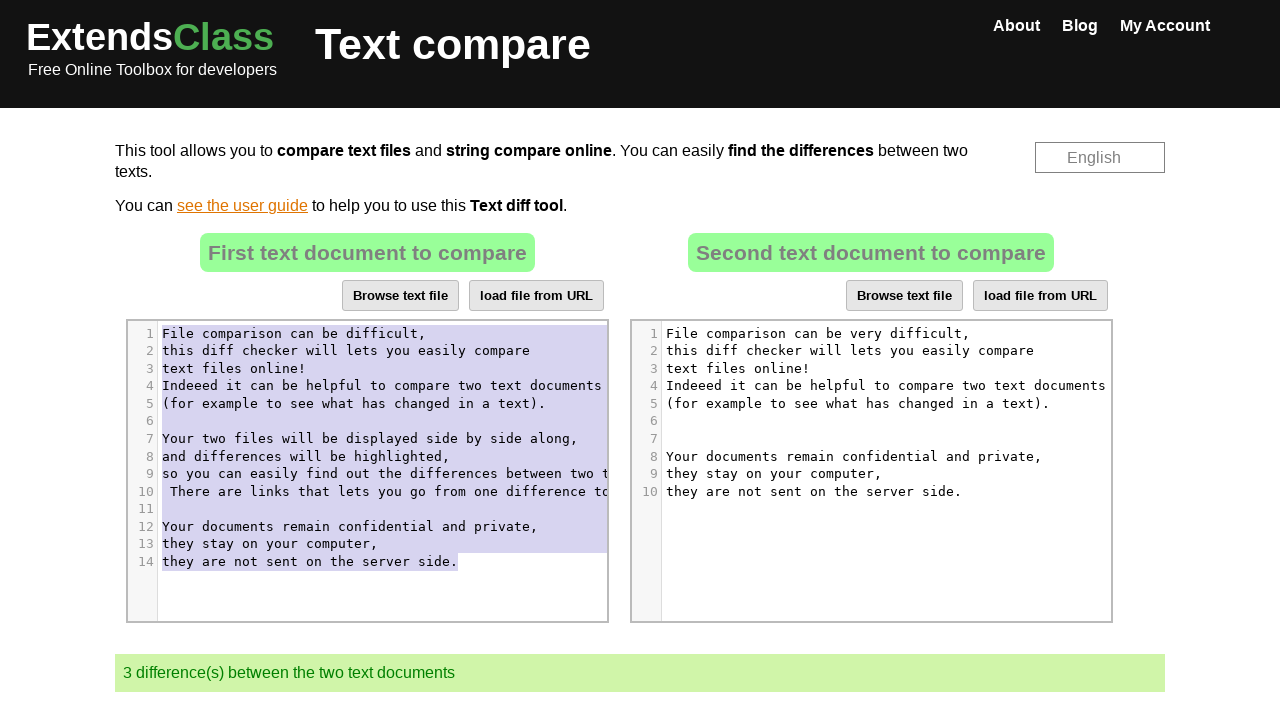

Pressed Ctrl+C to copy selected text
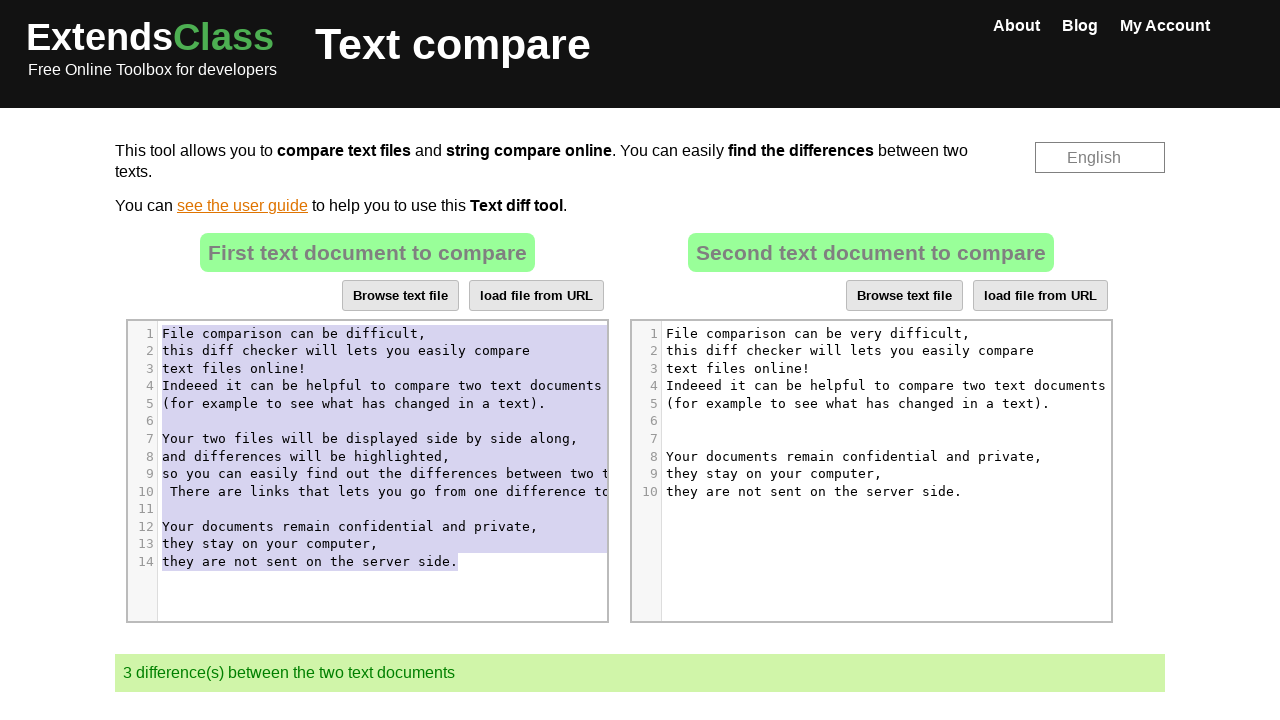

Clicked on destination editor at (871, 471) on xpath=//*[@id='dropZone2']/div[2]
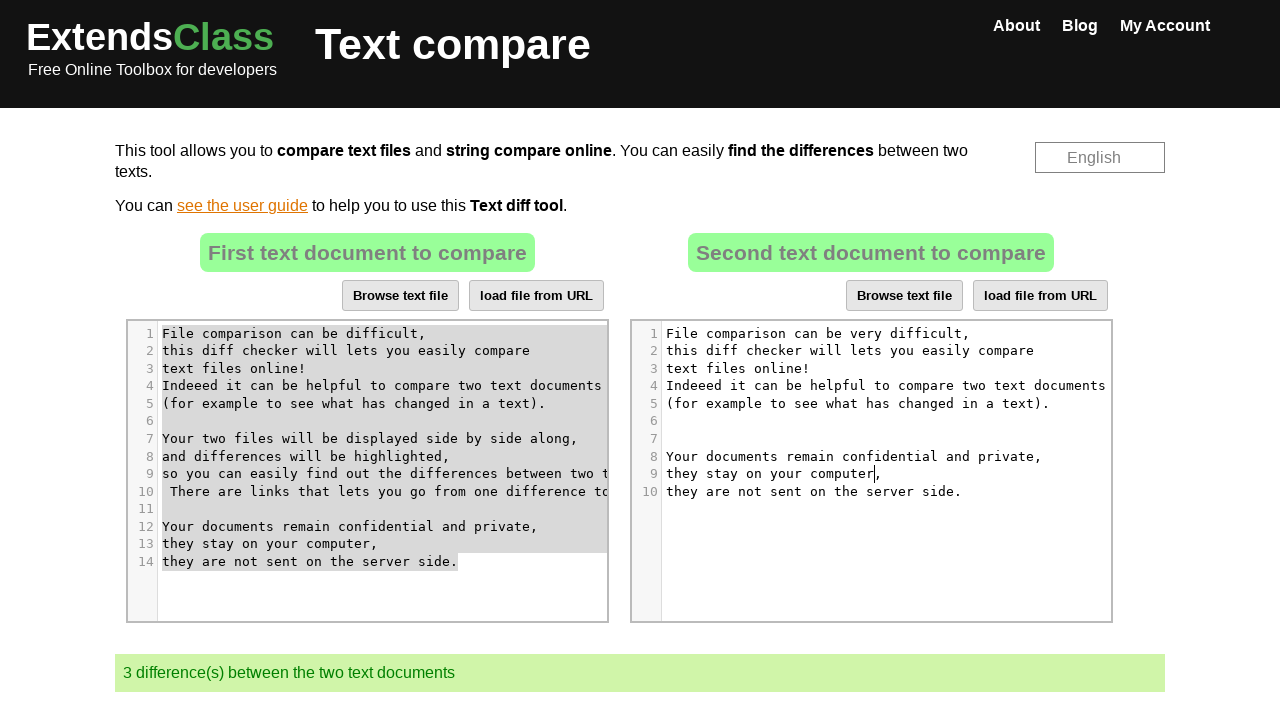

Pressed Ctrl+A to select all text in destination editor
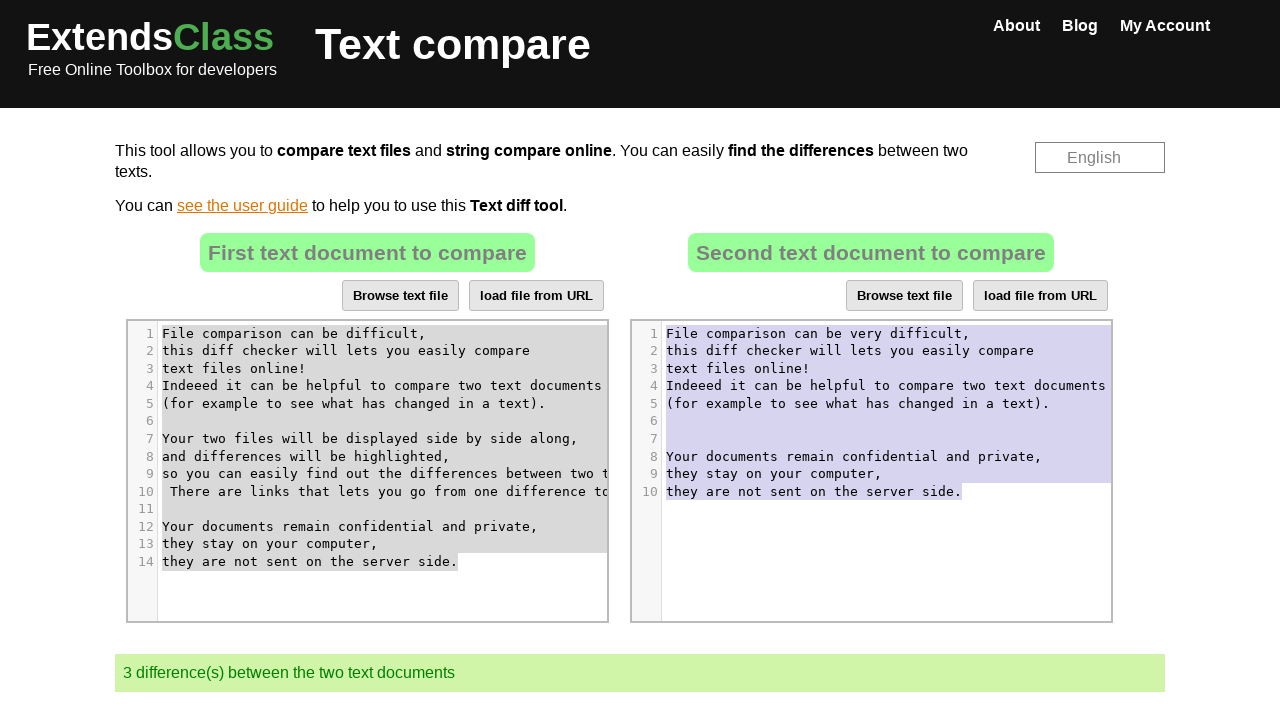

Pressed Ctrl+V to paste copied text into destination editor
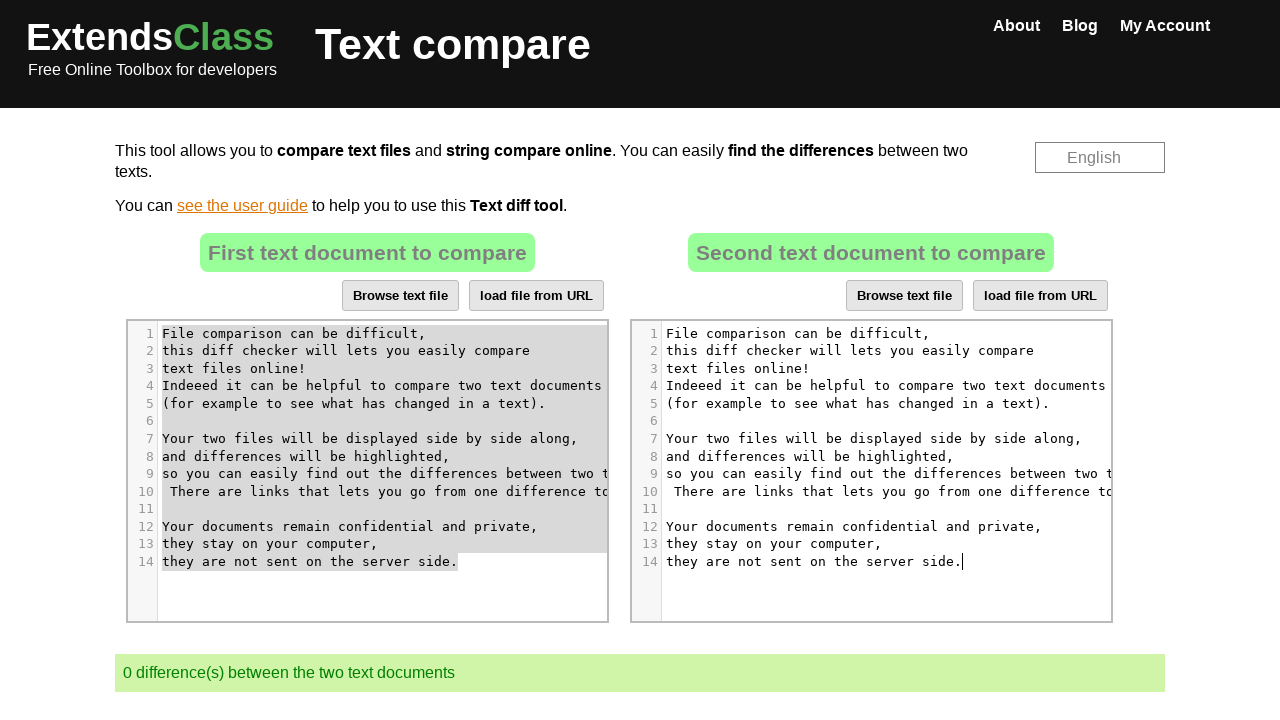

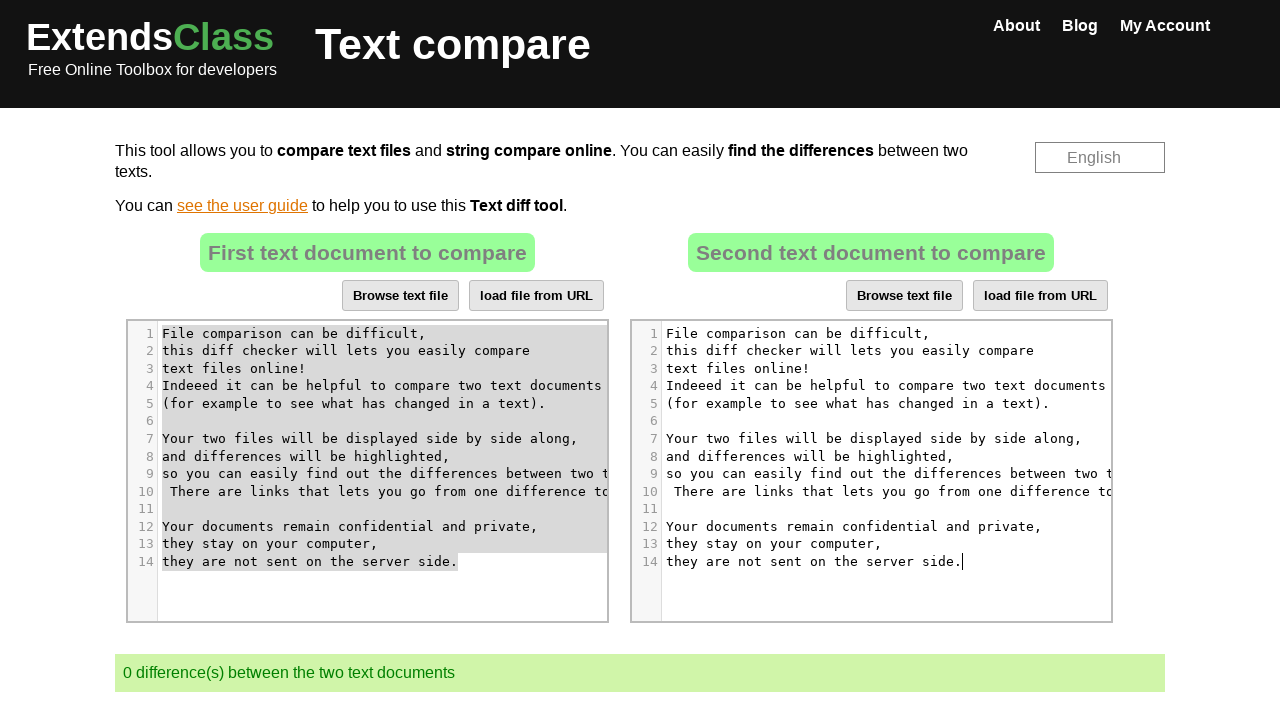